Tests successfully sending a contact message by filling in email, name, and message fields, then submitting and verifying the success alert

Starting URL: https://www.demoblaze.com/

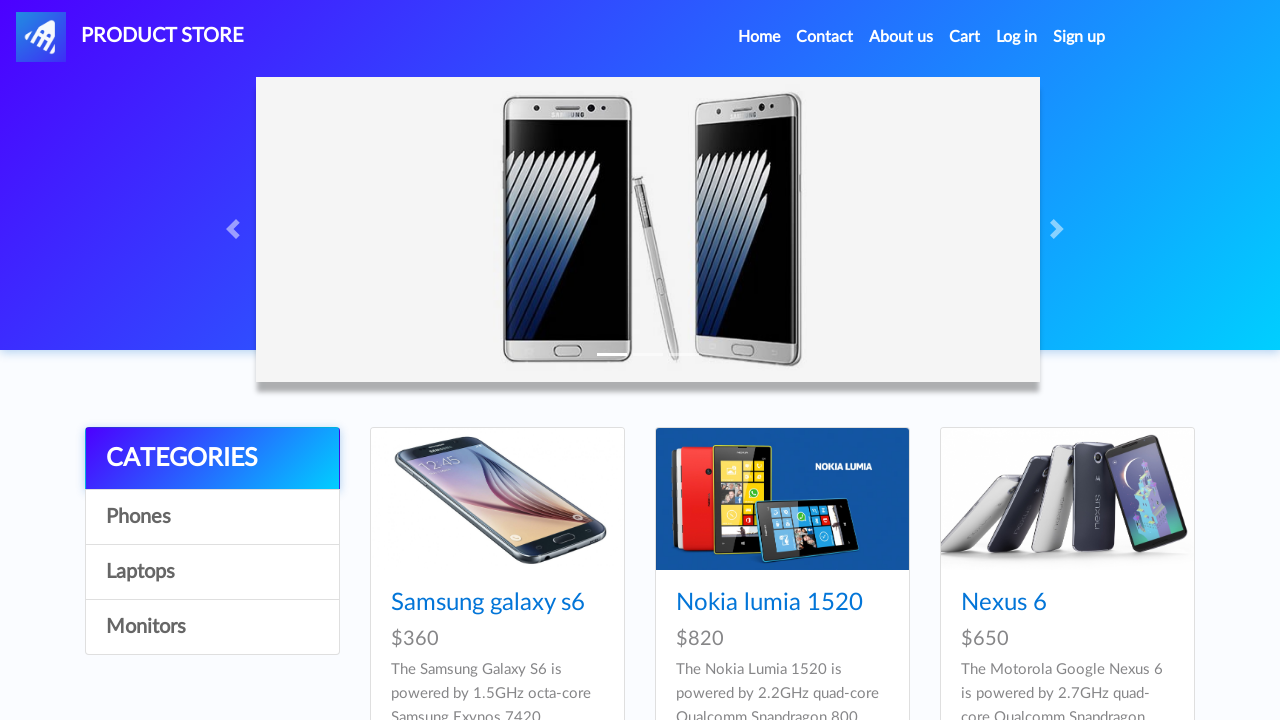

Clicked Contact link in navigation at (825, 37) on a[data-target='#exampleModal']
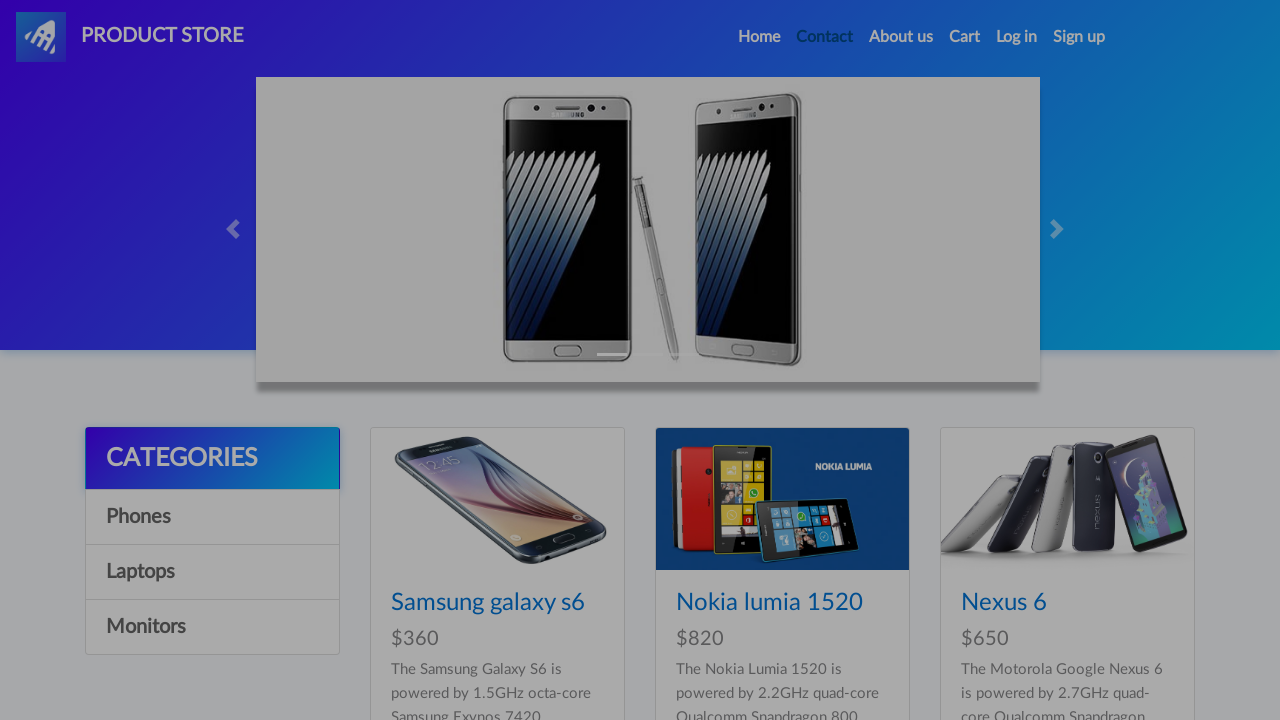

Contact modal appeared and is visible
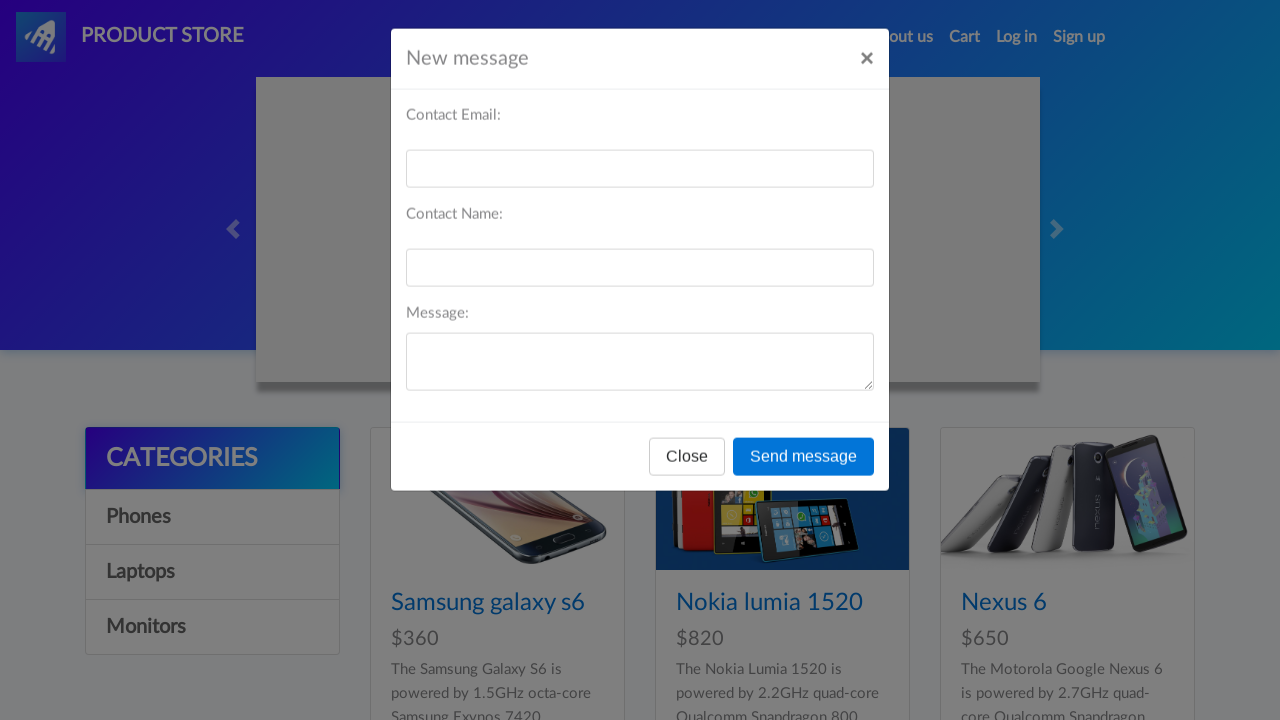

Filled email field with 'user_testing@example.com' on #recipient-email
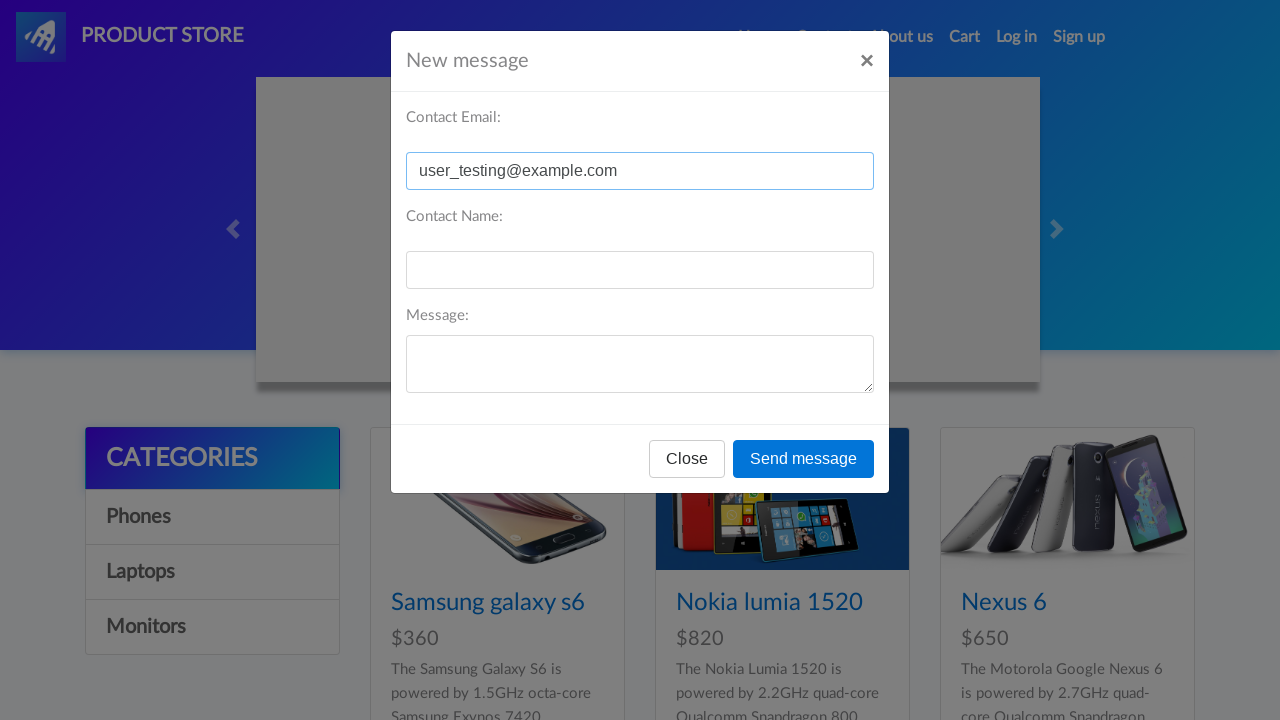

Filled name field with 'Alice' on #recipient-name
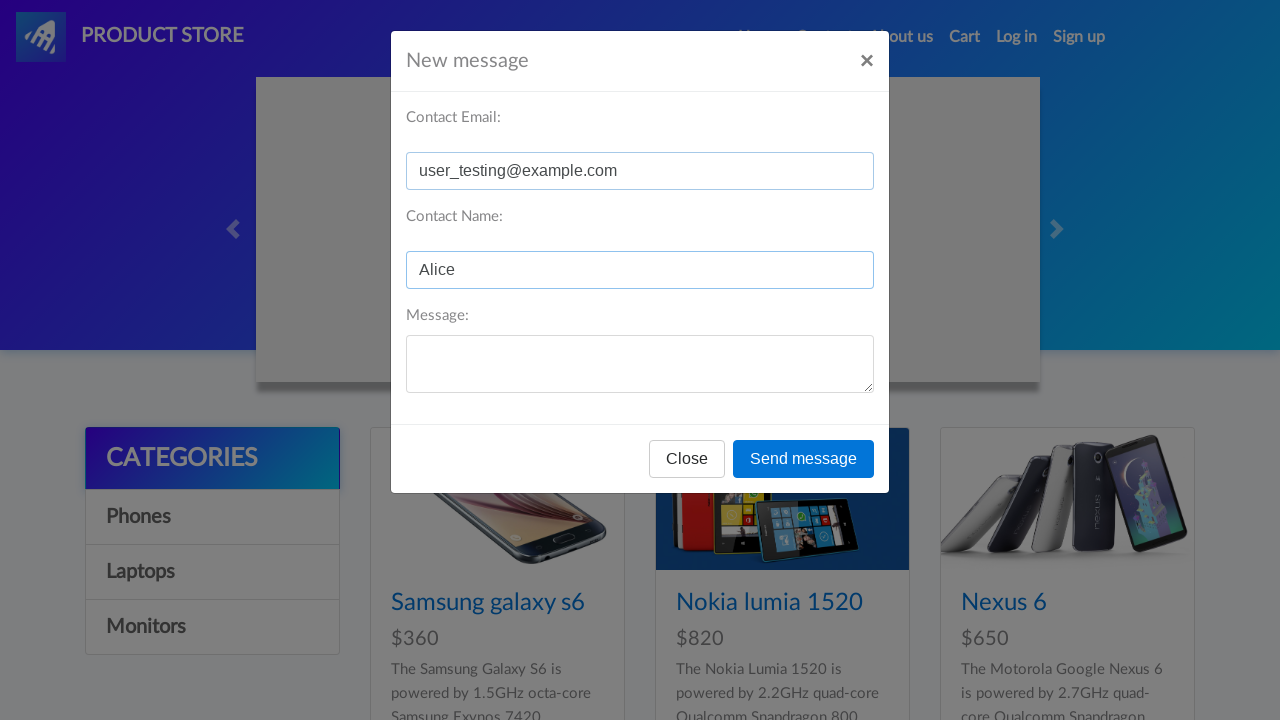

Filled message field with 'This is a test message for the contact form.' on #message-text
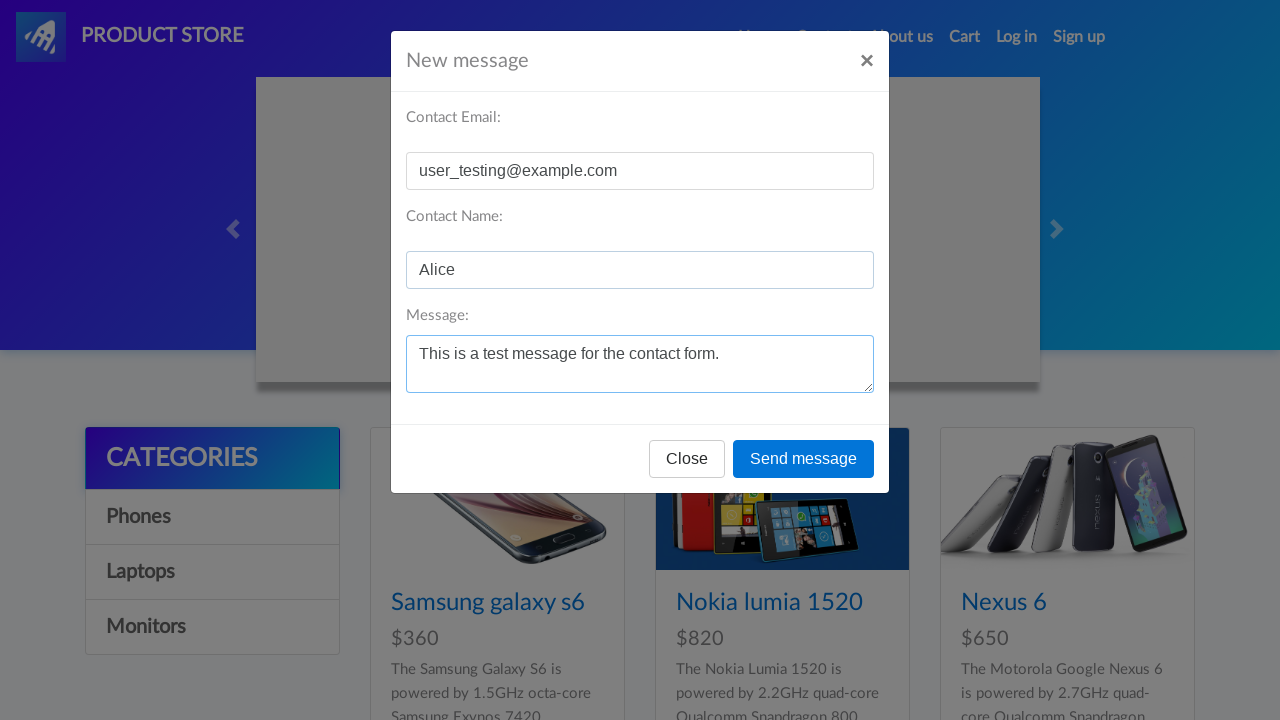

Clicked Send message button at (804, 459) on #exampleModal button[onclick='send()']
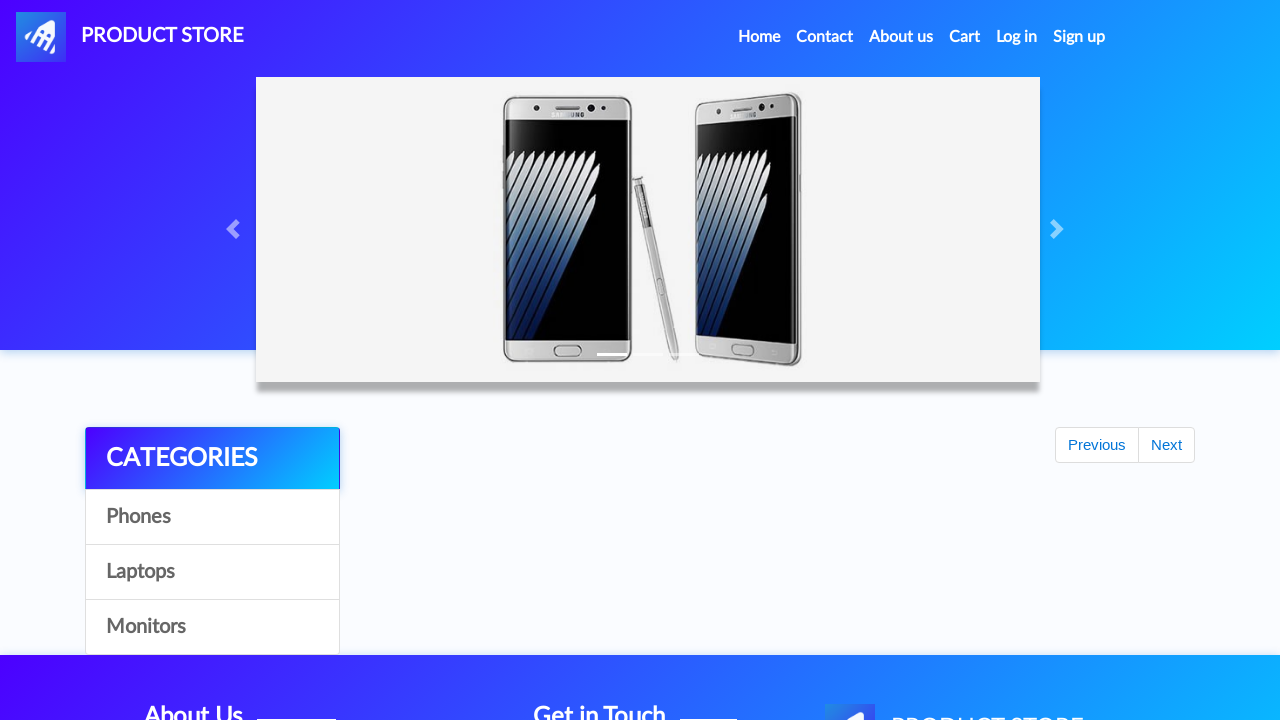

Accepted success alert dialog
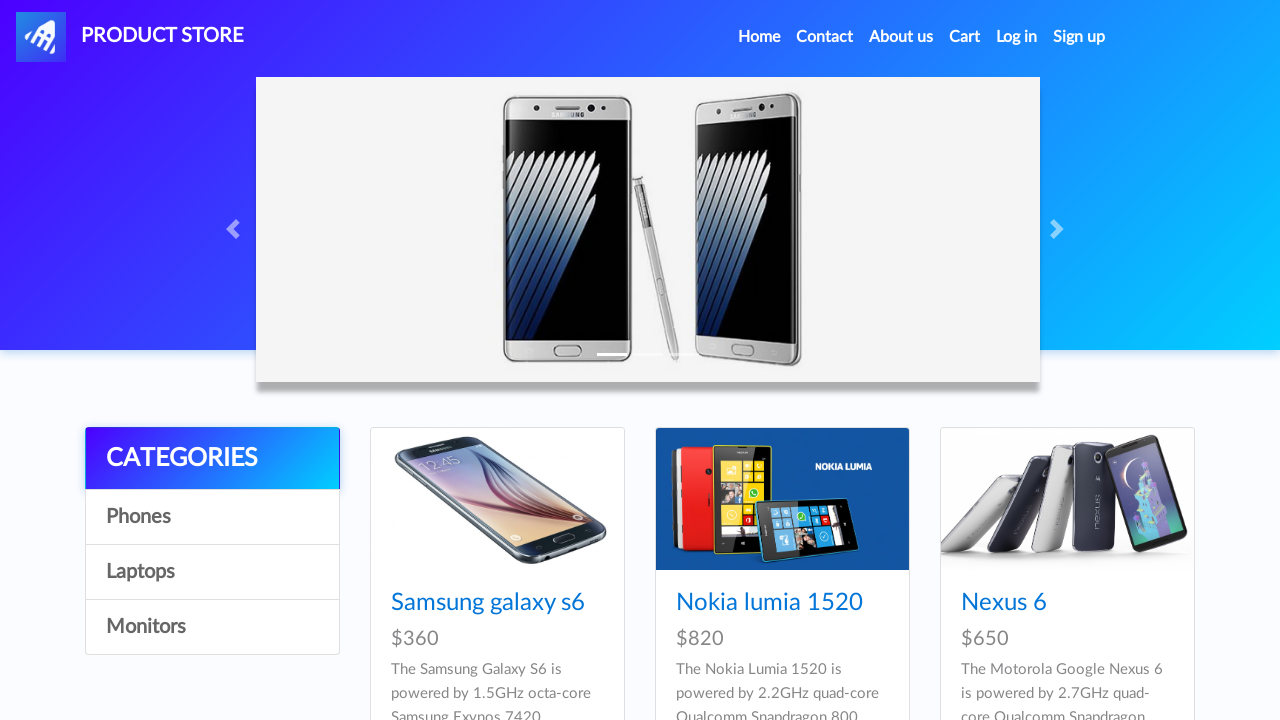

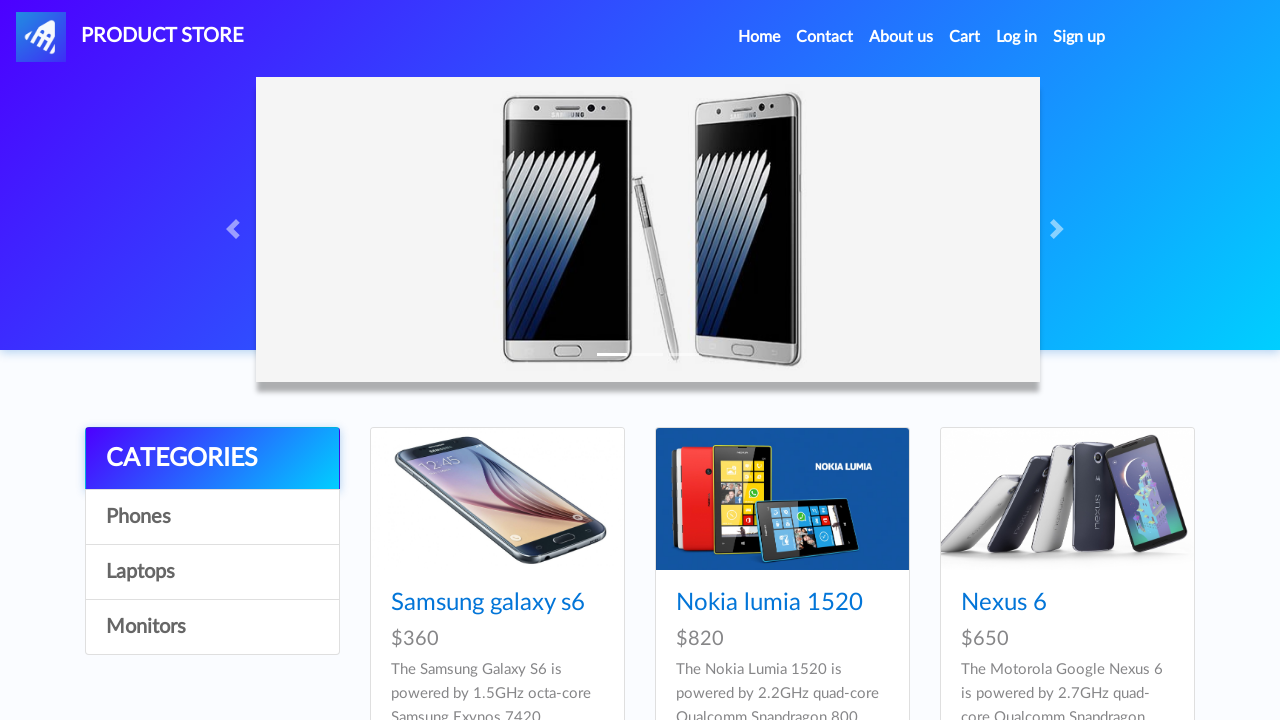